Tests right-click functionality on a button element by performing a context click action

Starting URL: https://demoqa.com/buttons

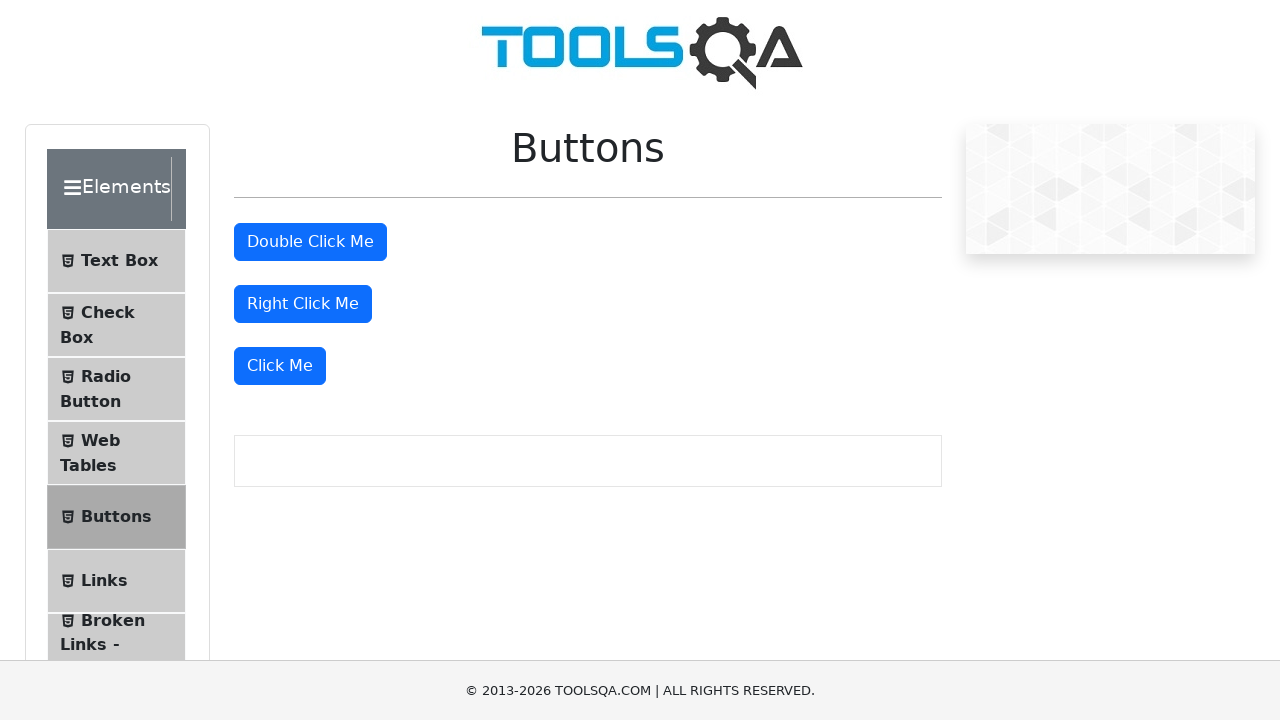

Located the right-click button element with ID 'rightClickBtn'
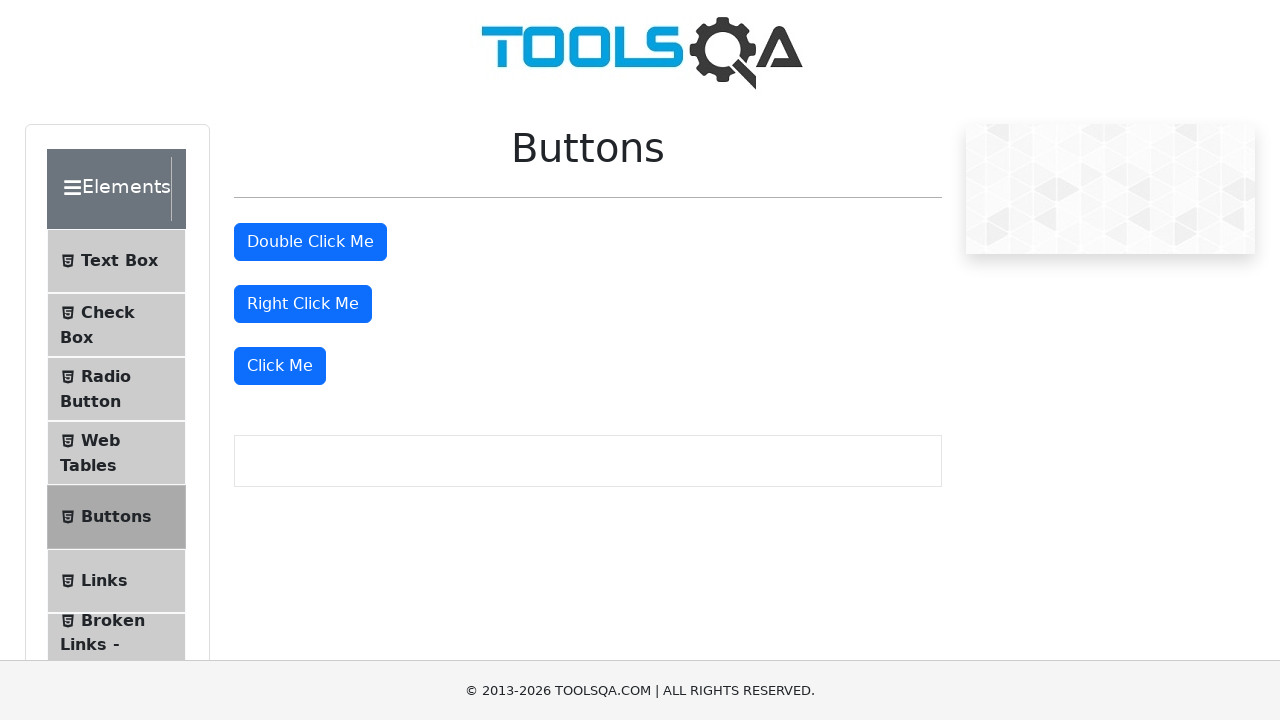

Performed right-click (context click) on the button element at (303, 304) on #rightClickBtn
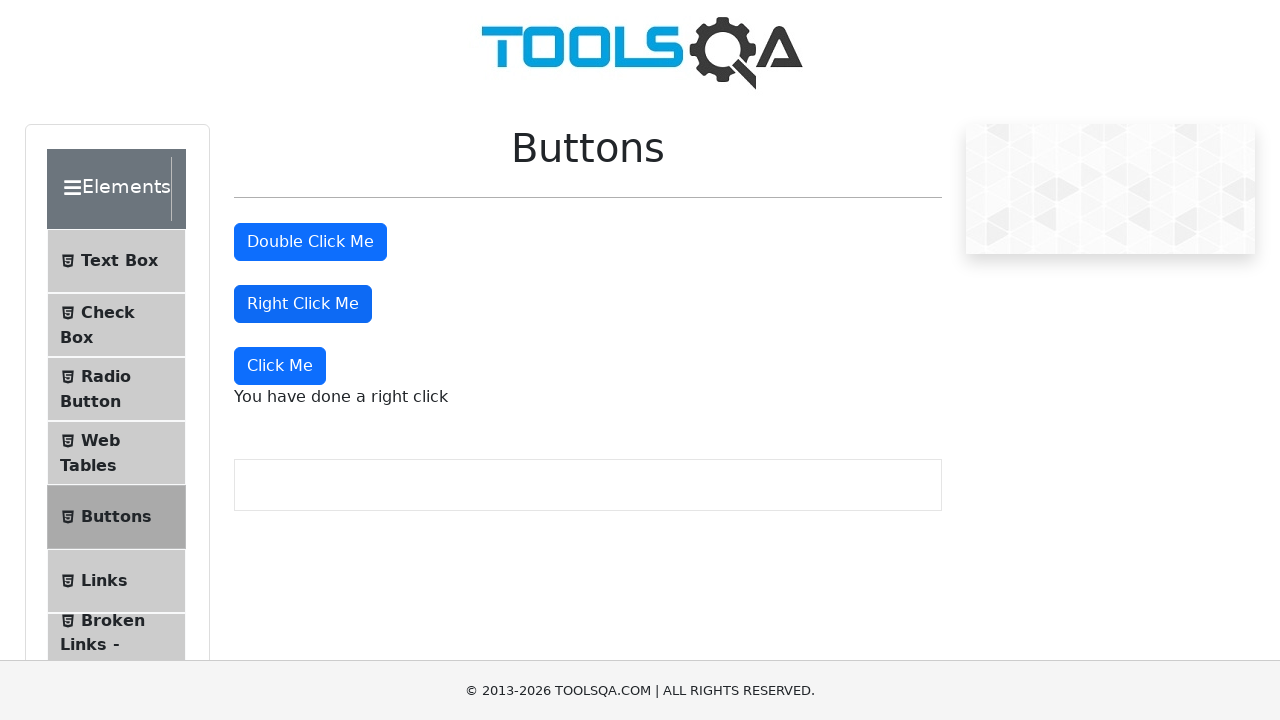

Waited 1000ms for right-click menu or response to appear
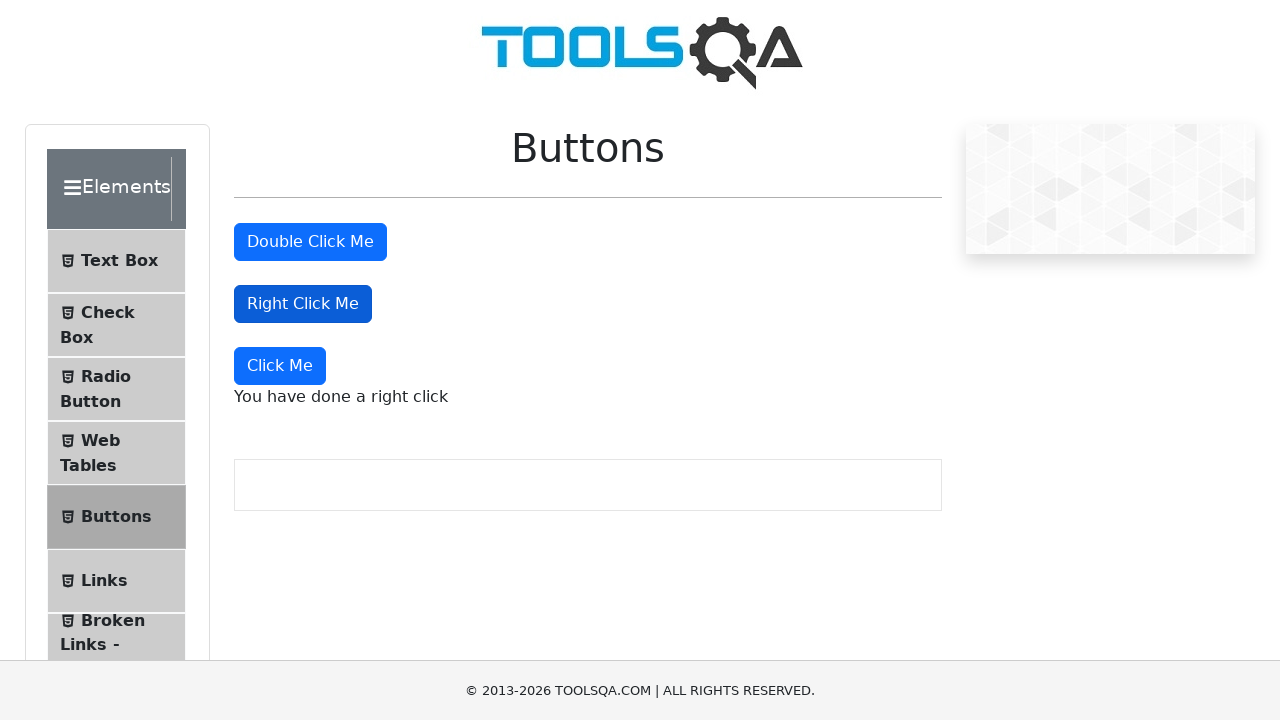

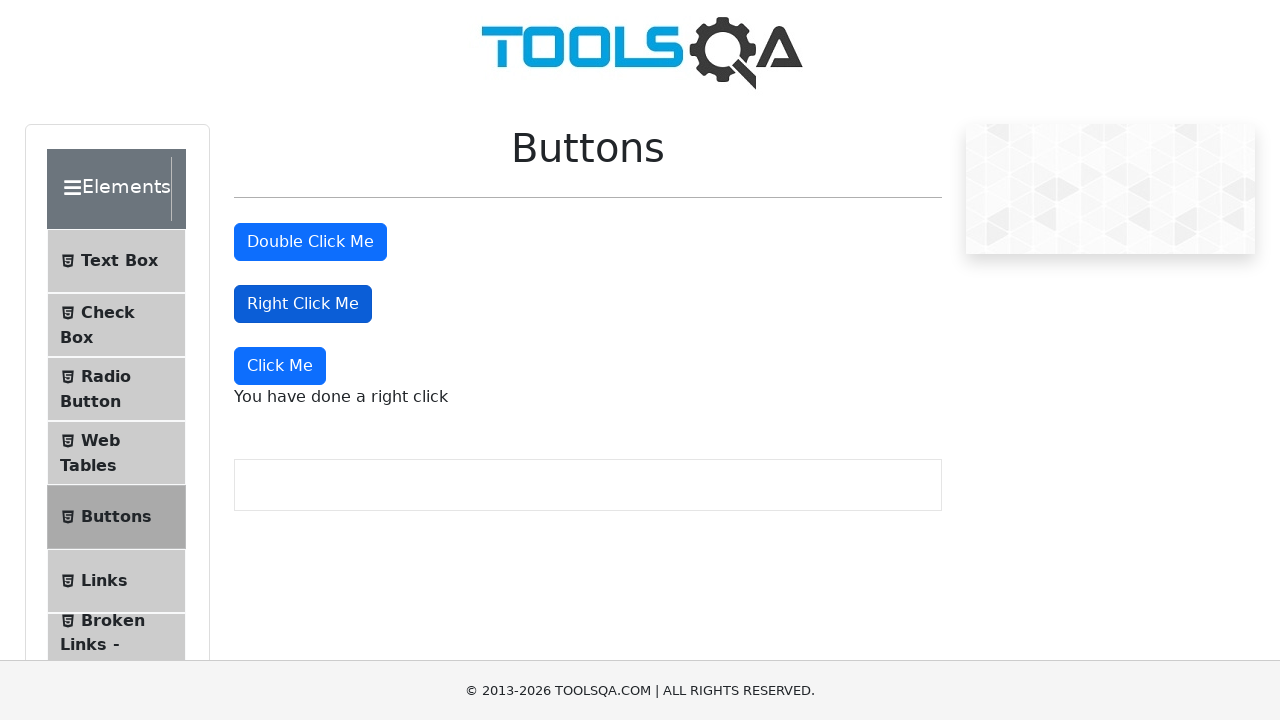